Tests that the Due column can be sorted in descending order by clicking the column header twice and verifying the numeric values are in descending order.

Starting URL: http://the-internet.herokuapp.com/tables

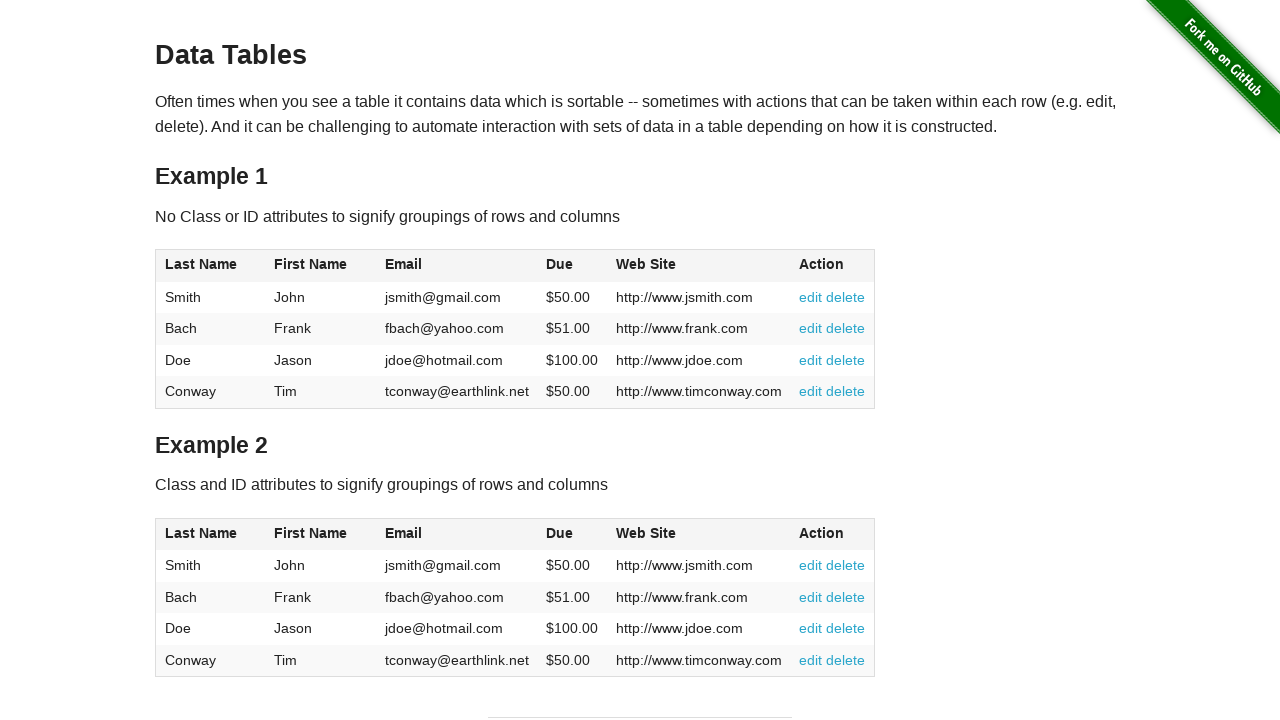

Clicked Due column header (4th column) to sort at (572, 266) on #table1 thead tr th:nth-of-type(4)
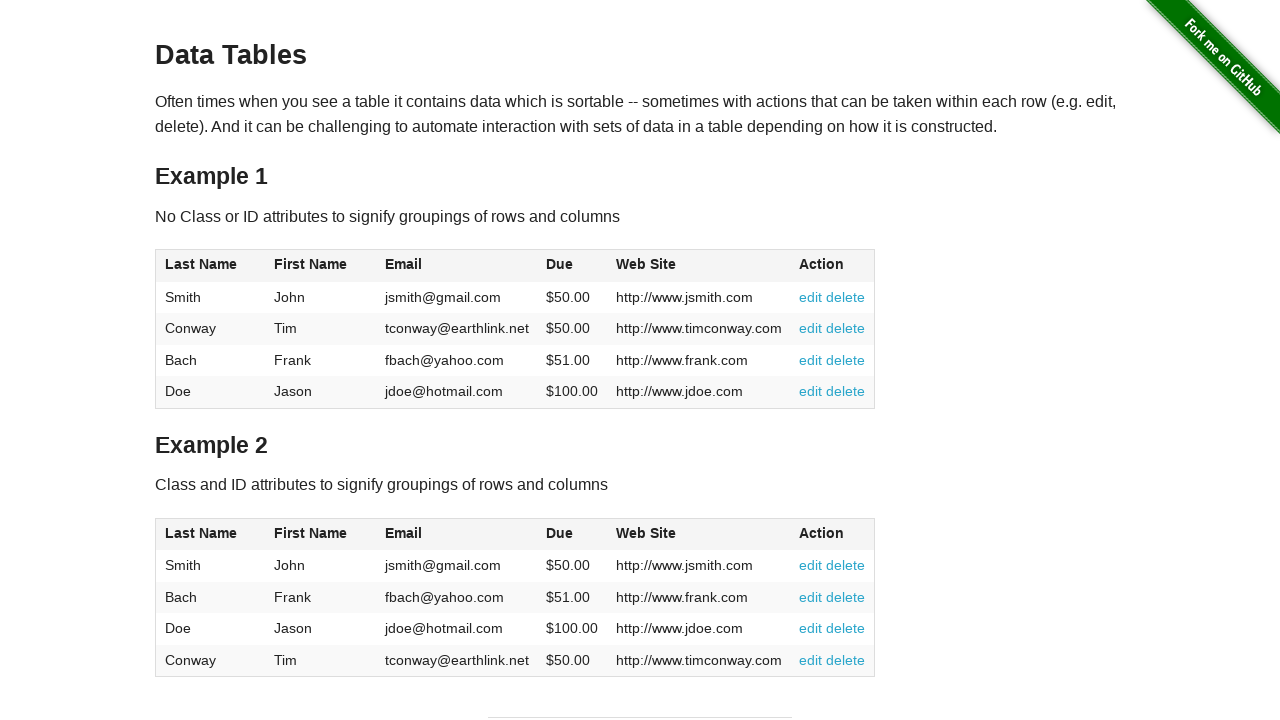

Clicked Due column header again to sort in descending order at (572, 266) on #table1 thead tr th:nth-of-type(4)
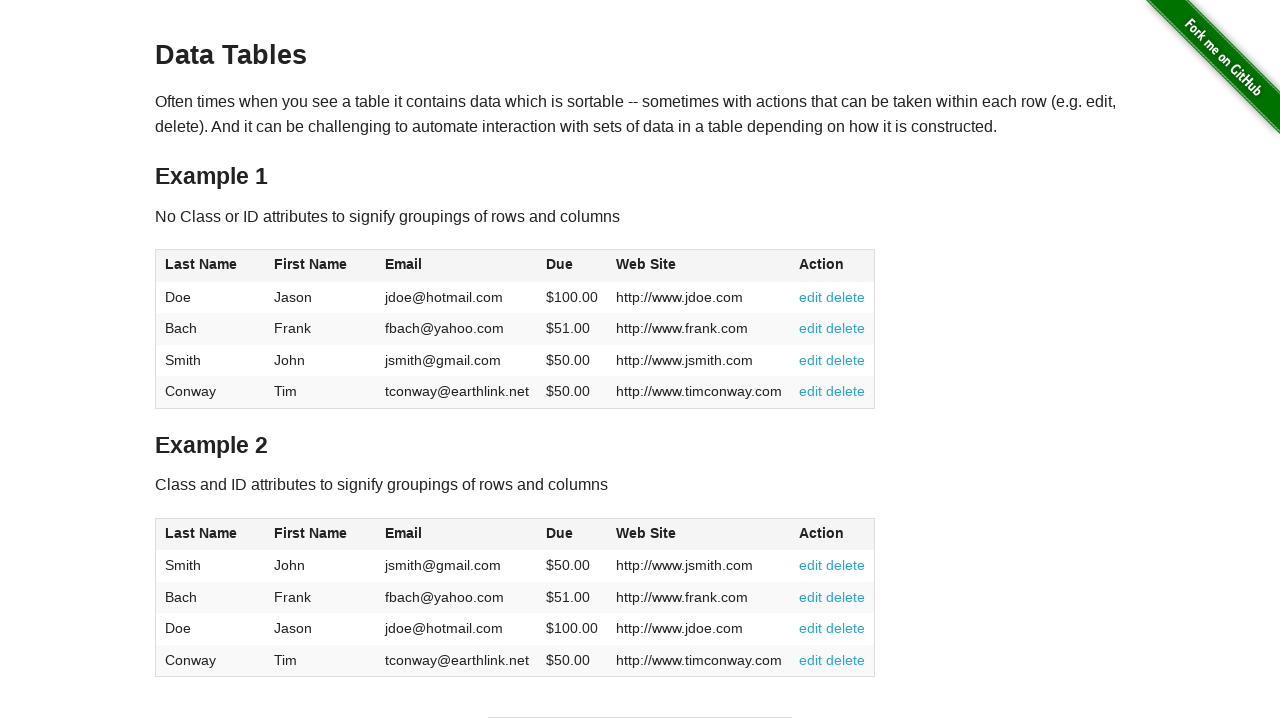

Waited for table to update with sorted data
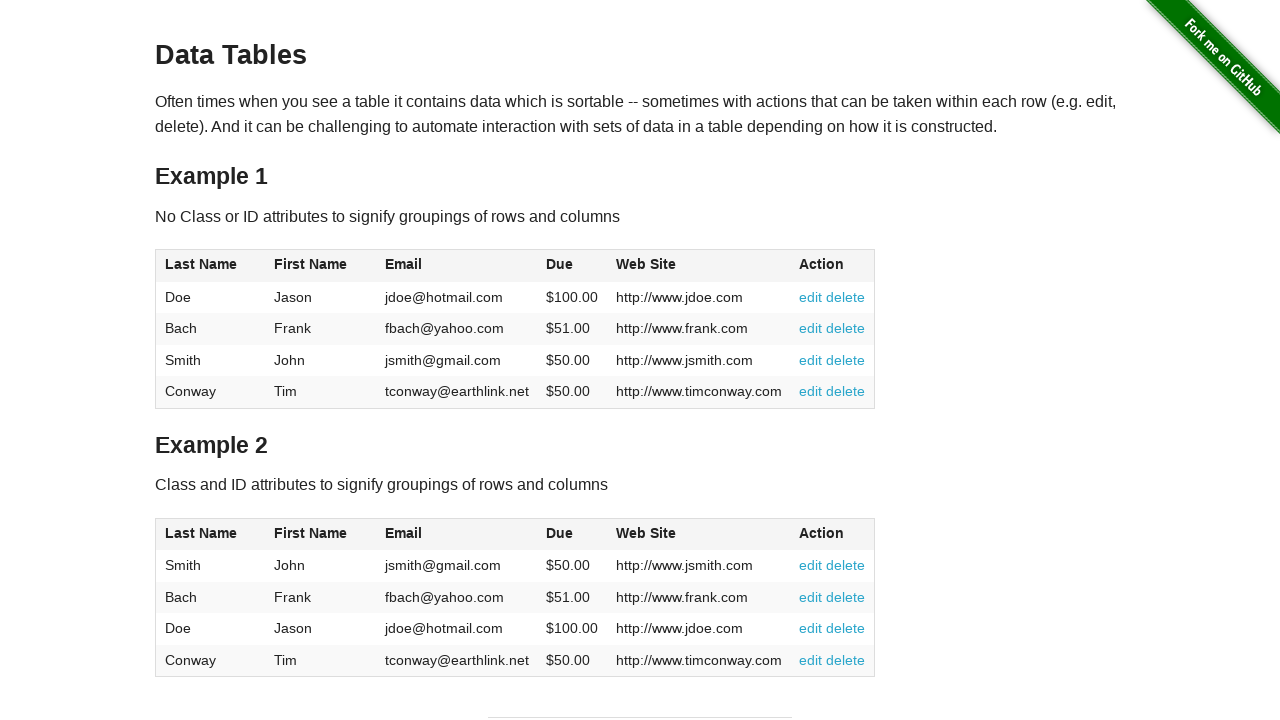

Retrieved all Due column cells from table body
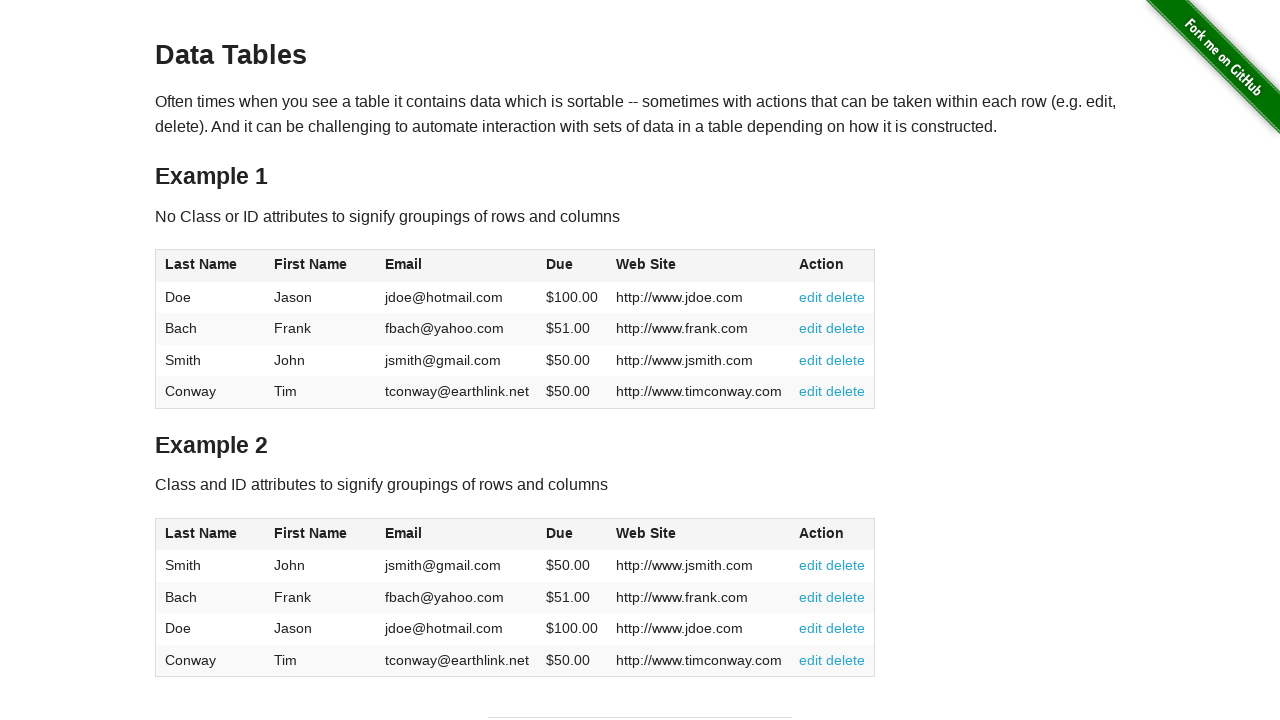

Extracted numeric values from Due column cells
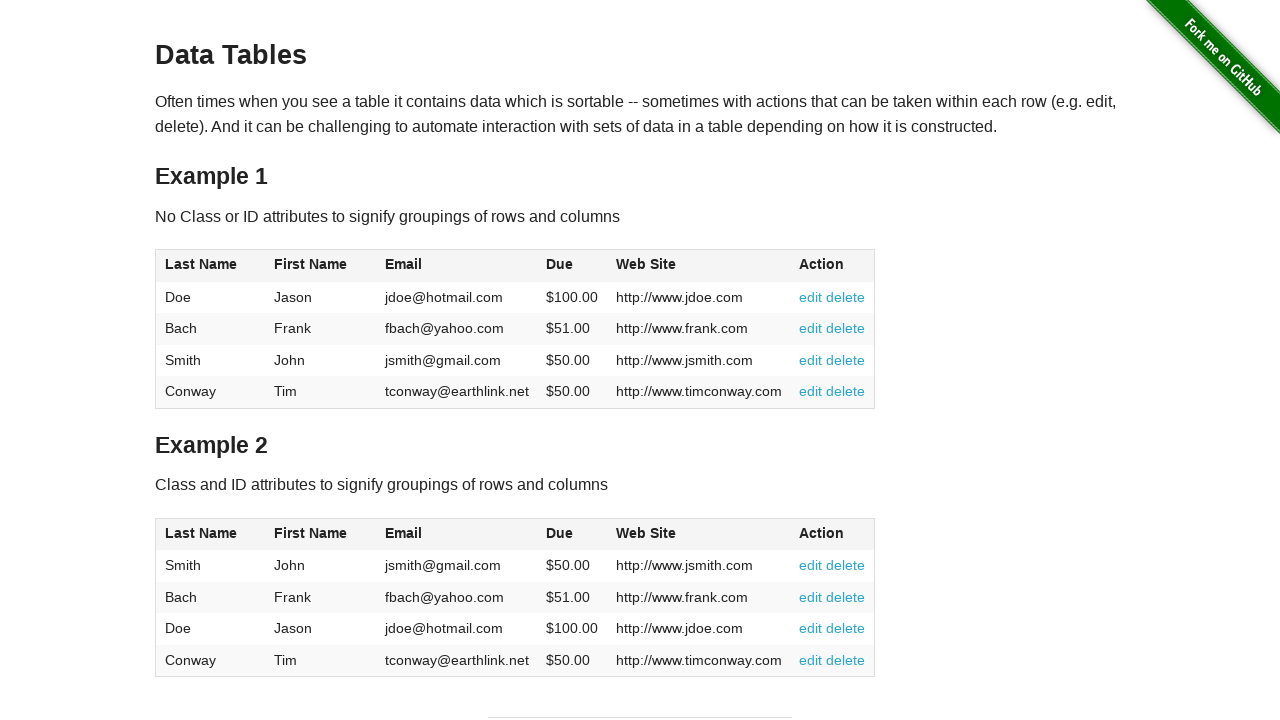

Verified Due column values are sorted in descending order
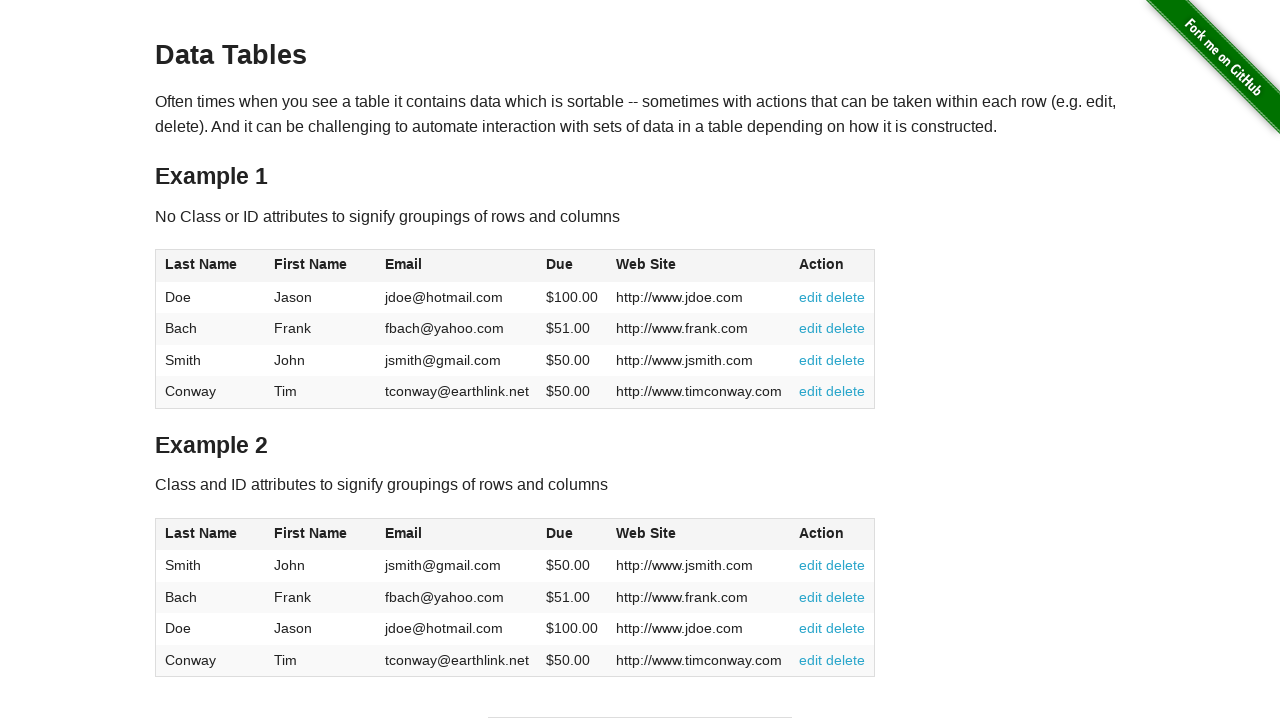

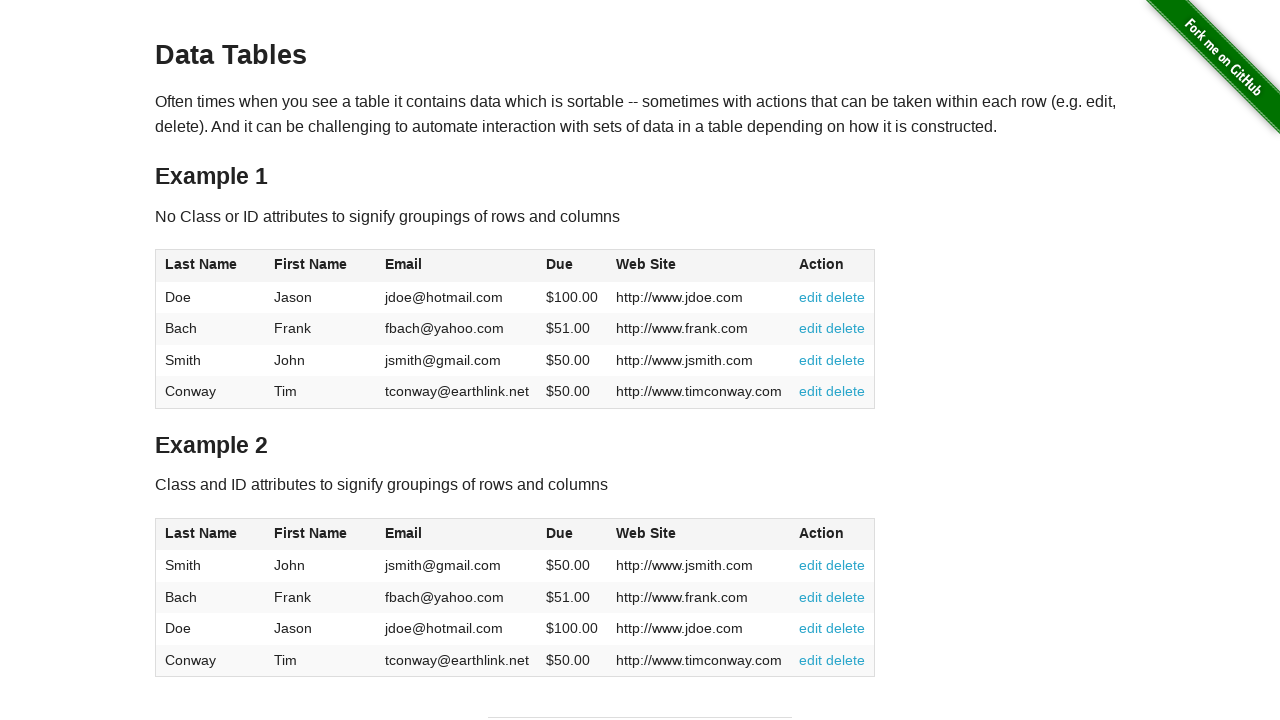